Tests right-click context menu functionality by right-clicking on an element, selecting the "Copy" option from the context menu, and accepting the resulting alert dialog.

Starting URL: https://swisnl.github.io/jQuery-contextMenu/demo.html

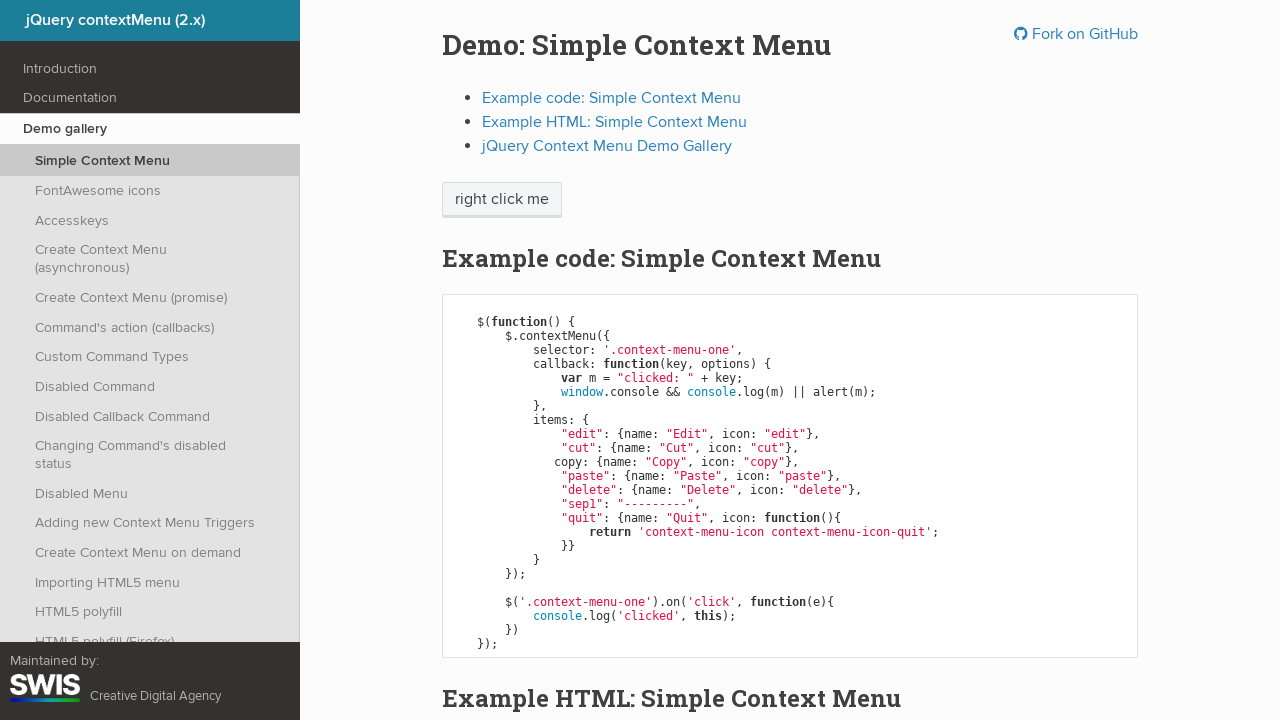

Right-clicked on 'right click me' element to open context menu at (502, 200) on //span[text()='right click me']
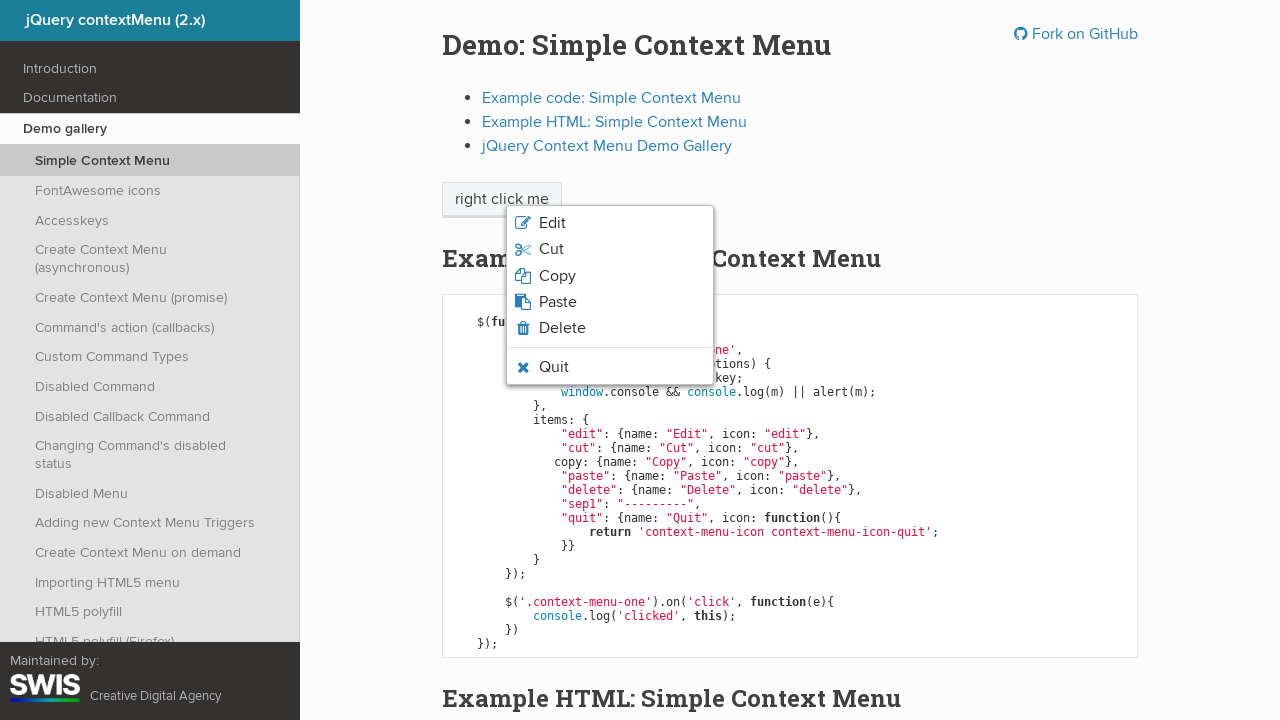

Context menu appeared with options
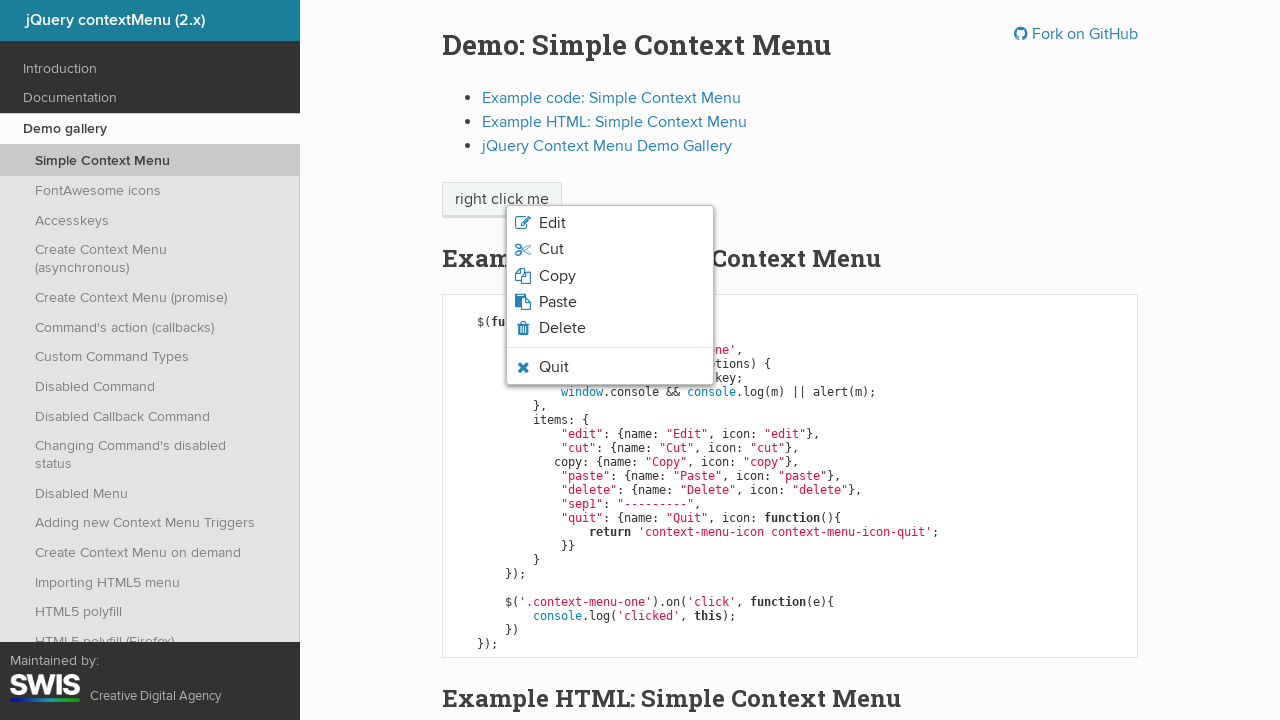

Clicked 'Copy' option from context menu at (557, 276) on ul.context-menu-list span:has-text('Copy')
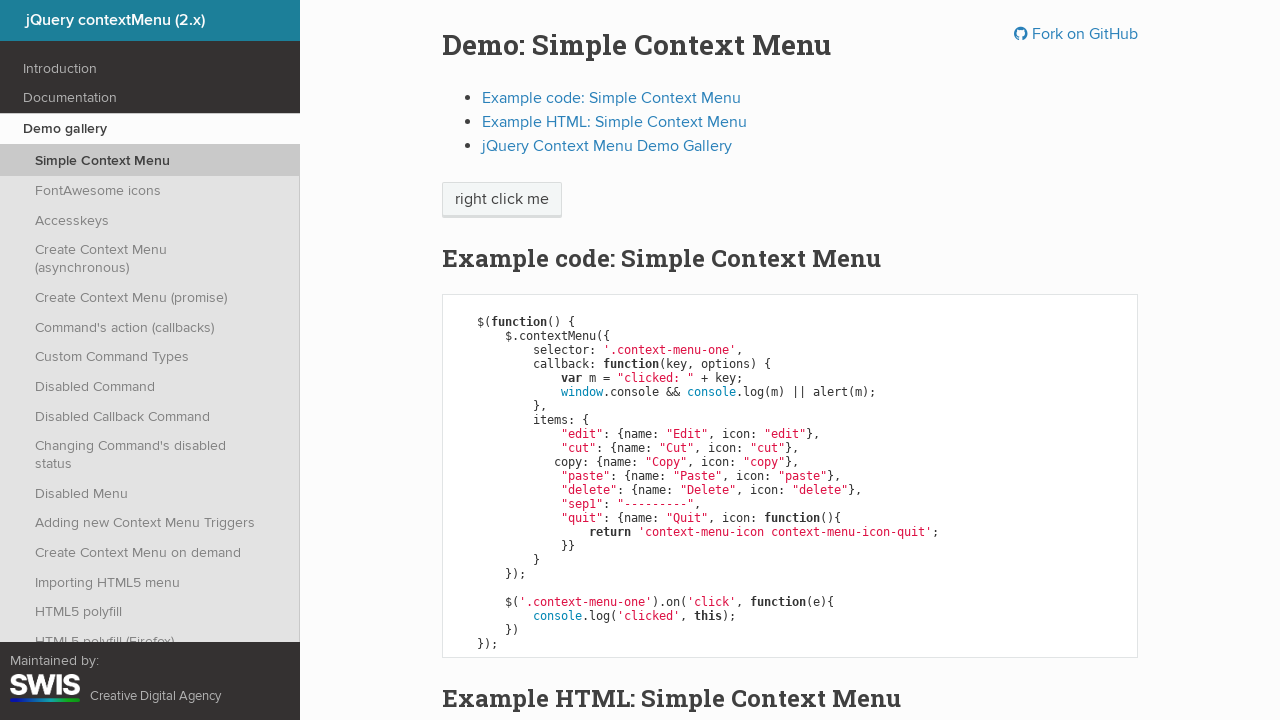

Set up dialog handler to accept alert
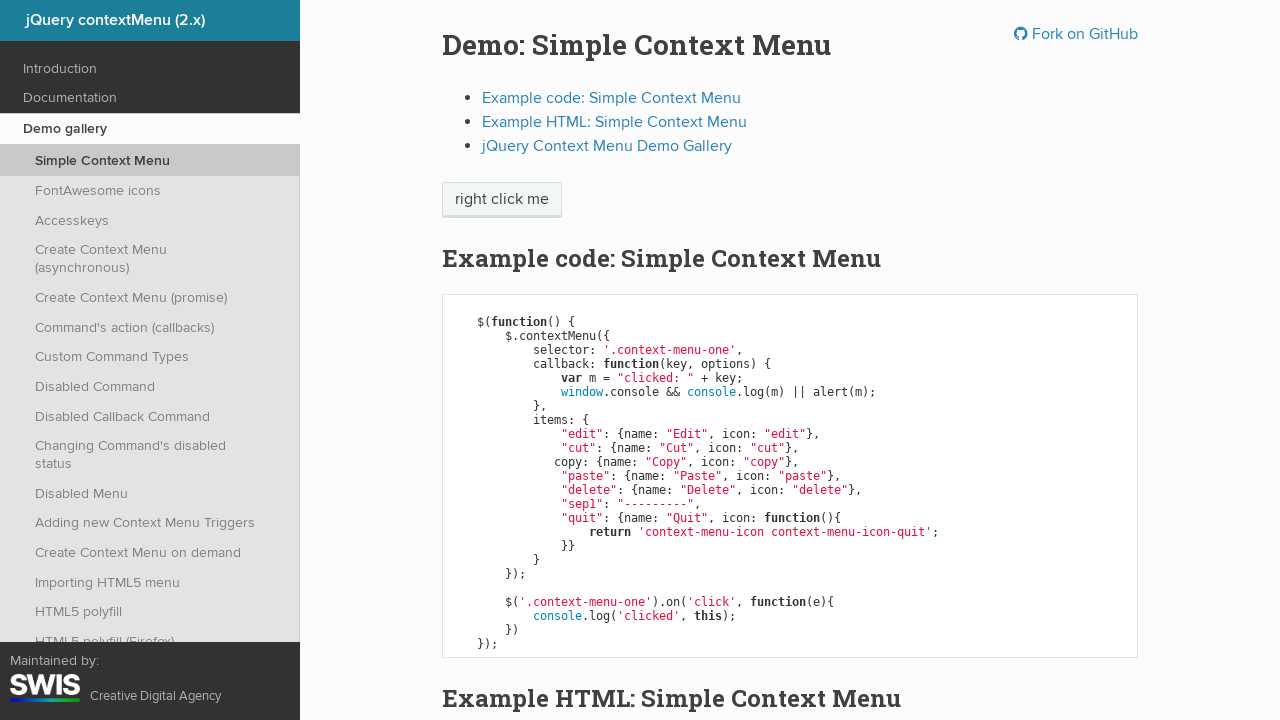

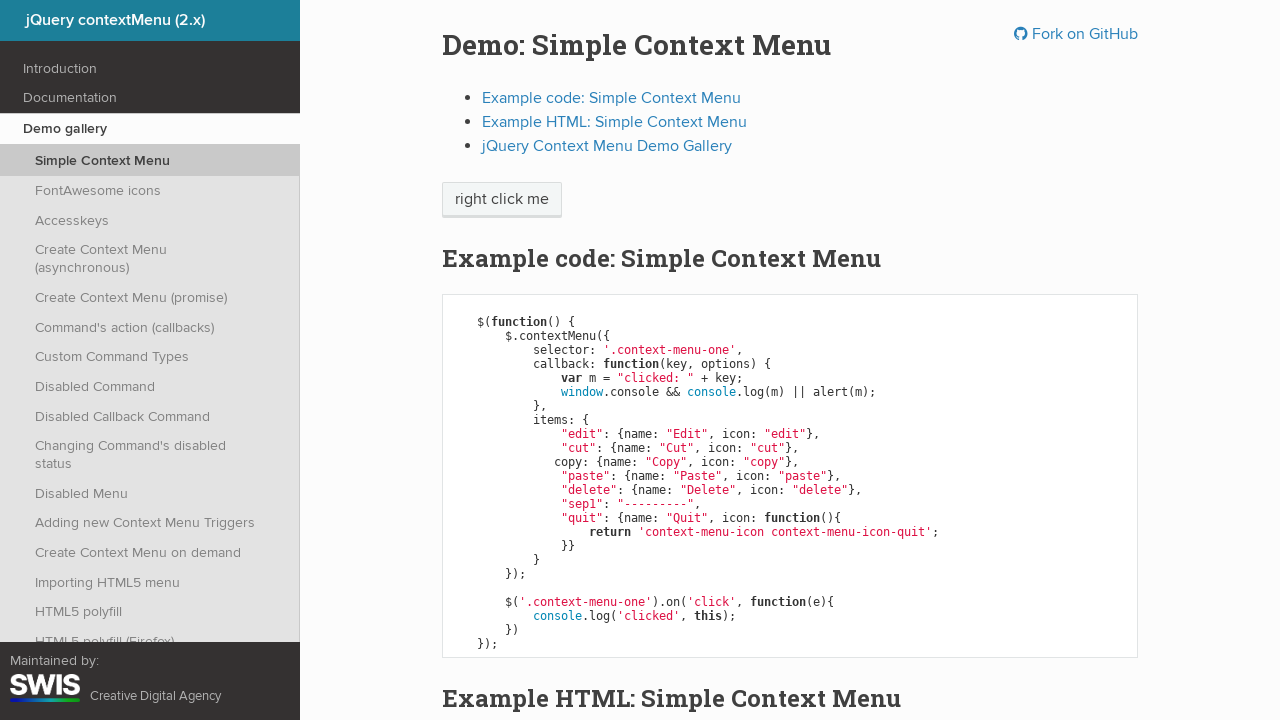